Tests a multi-step form by clicking a specific link, then filling out a form with personal information (first name, last name, city, country) and submitting it.

Starting URL: http://suninjuly.github.io/find_link_text

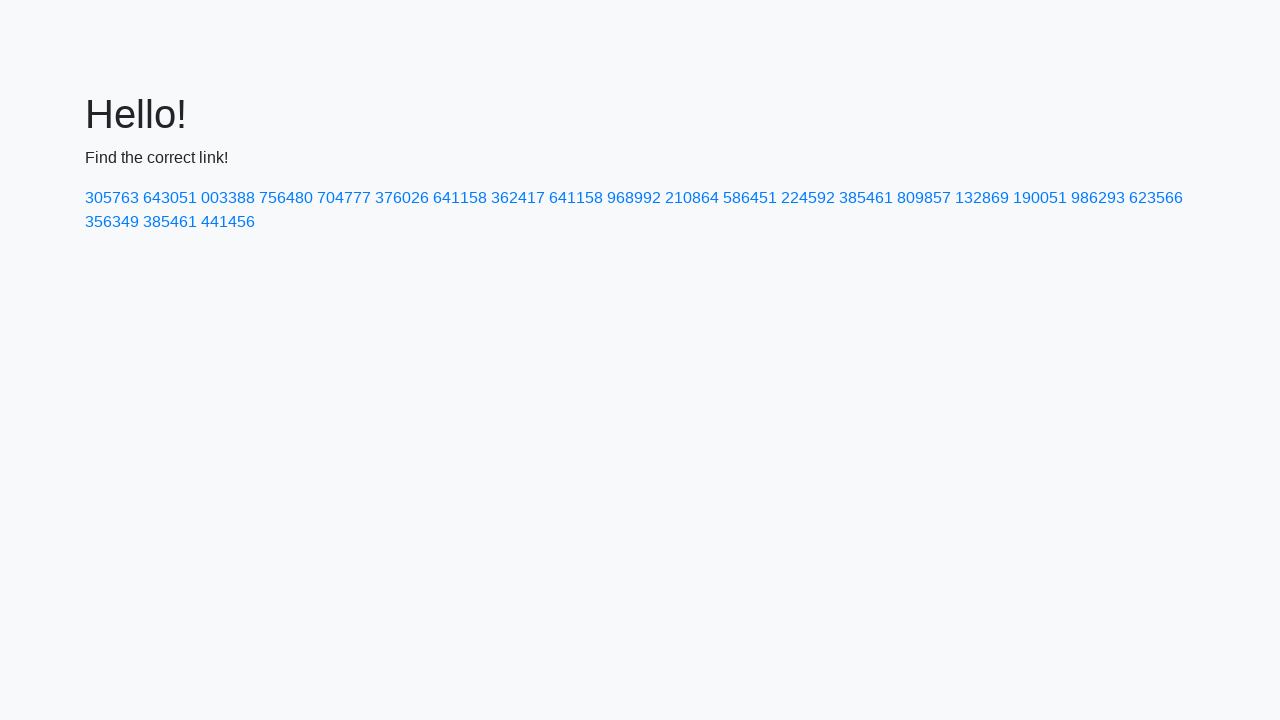

Clicked link with text '224592' at (808, 198) on text=224592
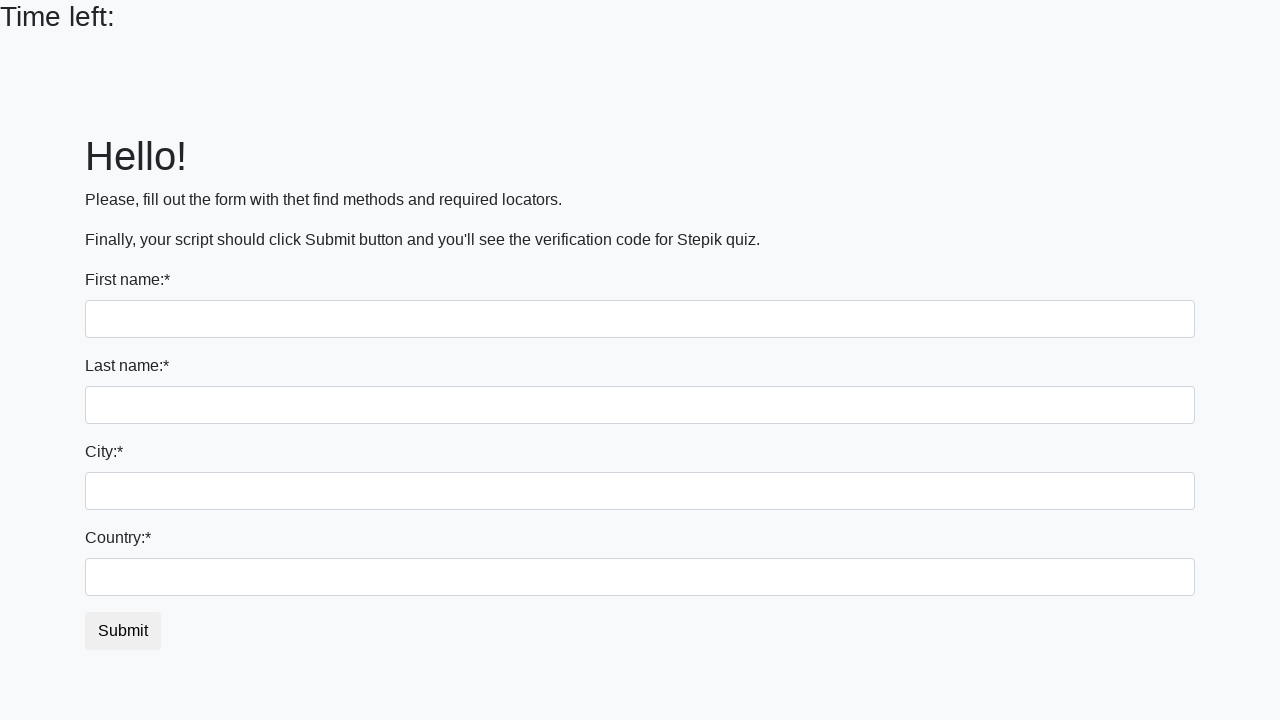

Filled first name field with 'Ivan' on input[name='first_name']
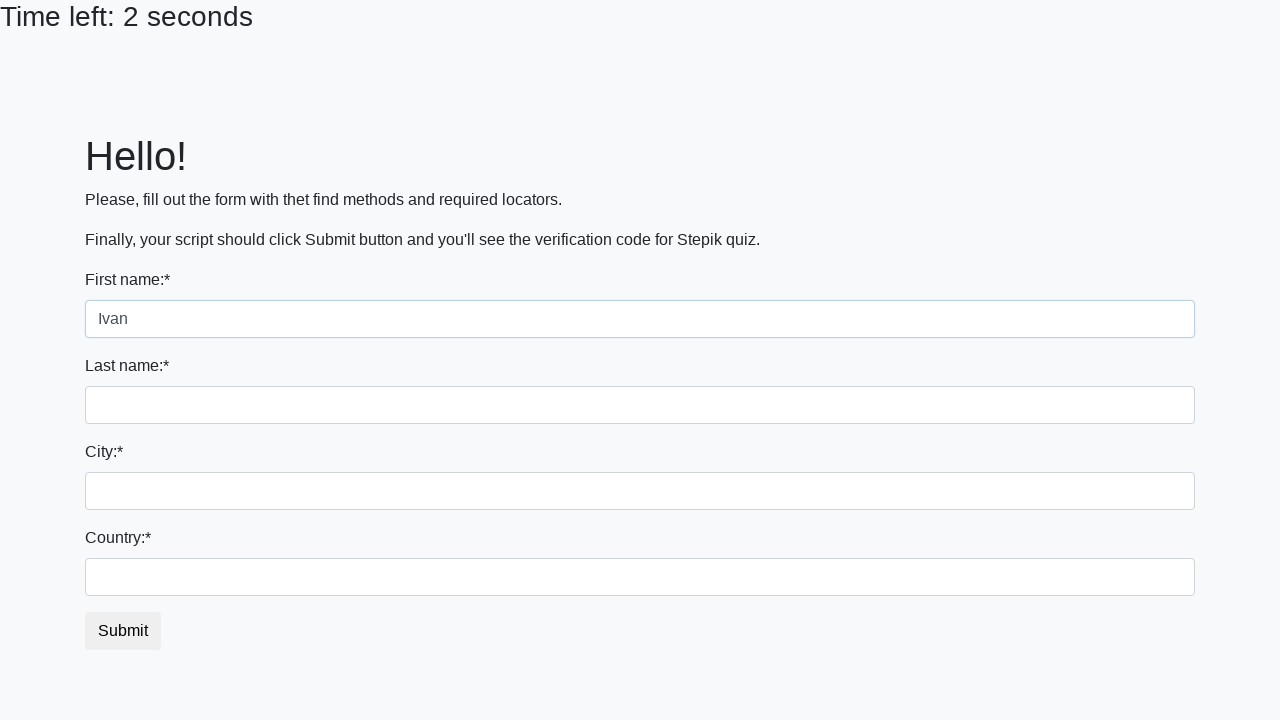

Filled last name field with 'Petrov' on input[name='last_name']
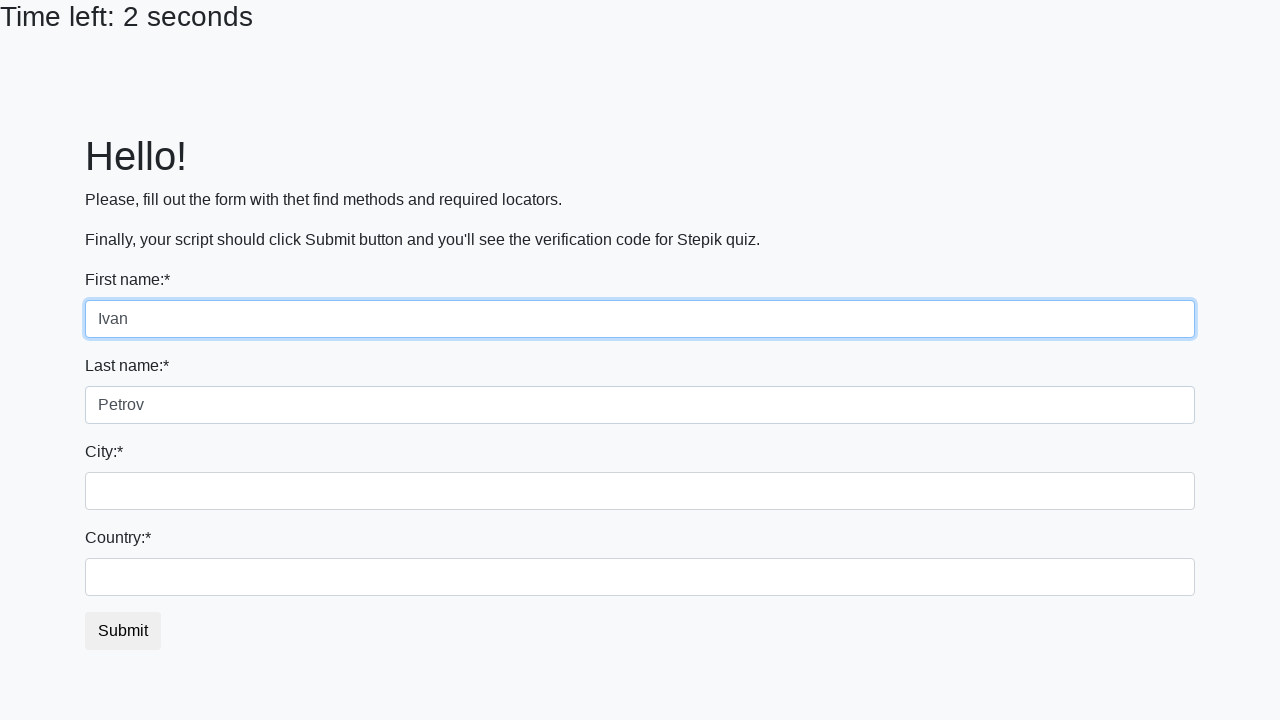

Filled city field with 'Smolensk' on input.form-control.city
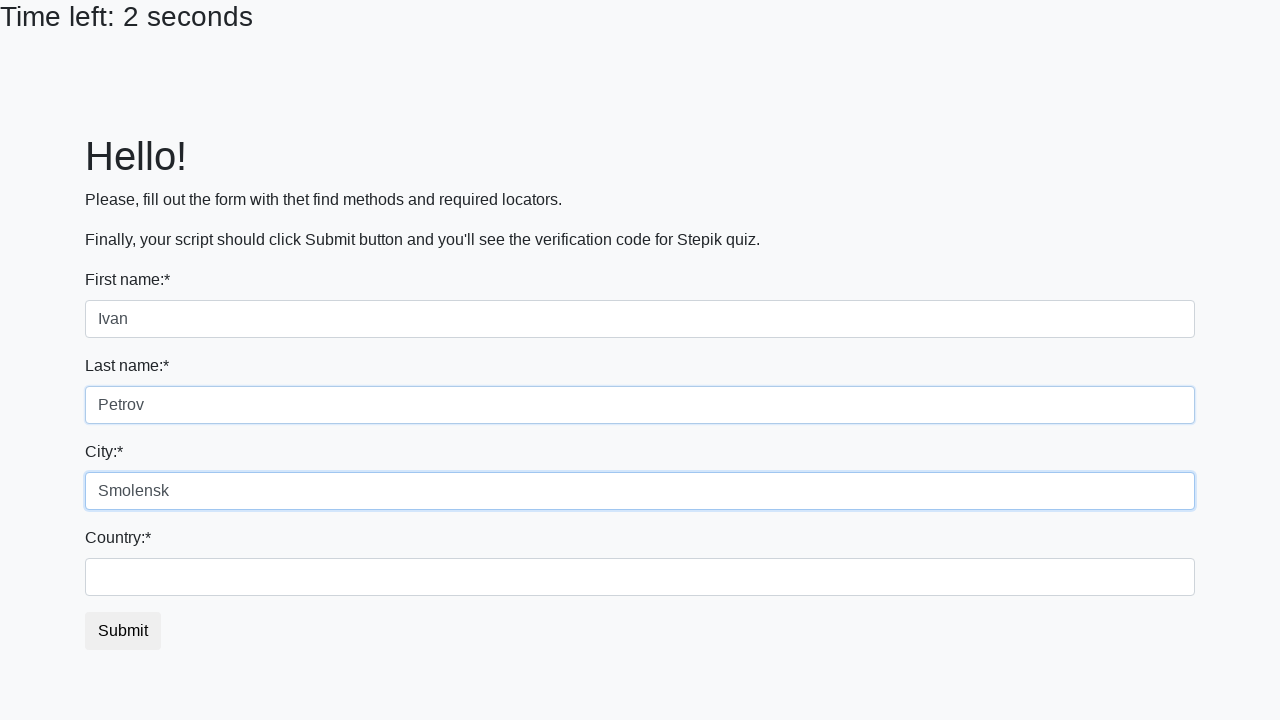

Filled country field with 'Russia' on #country
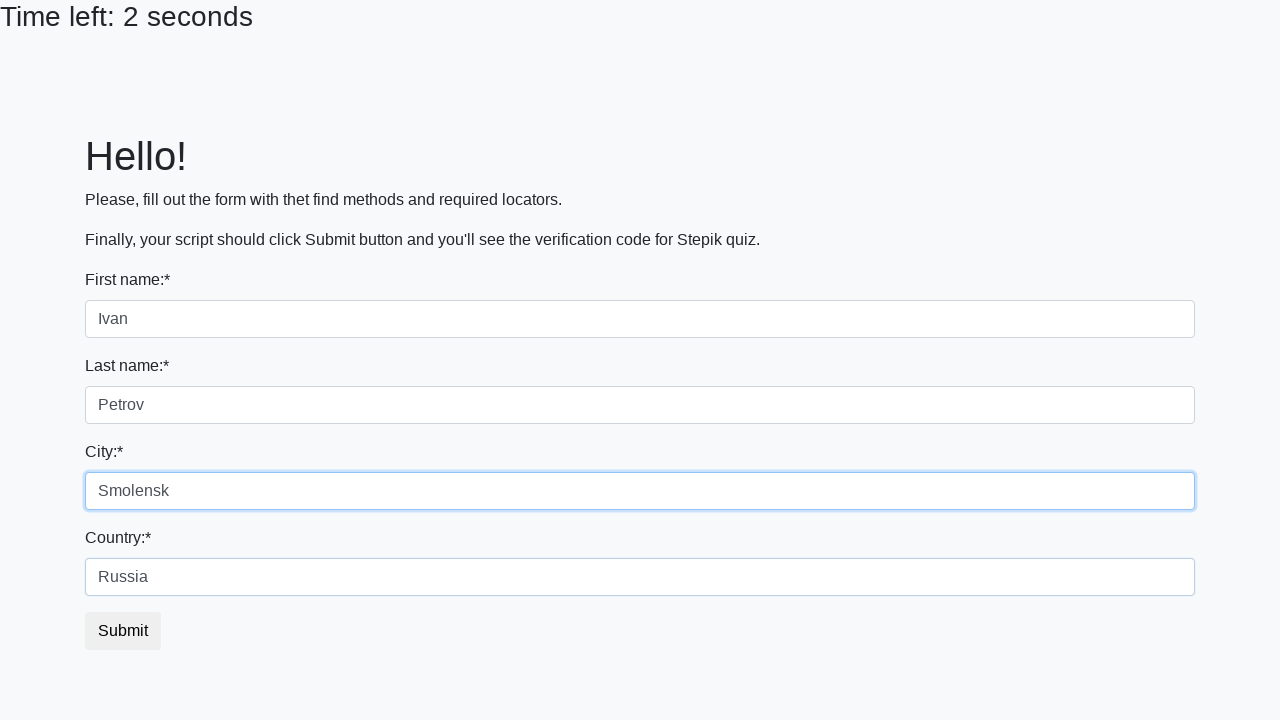

Clicked submit button to submit form at (123, 631) on button.btn
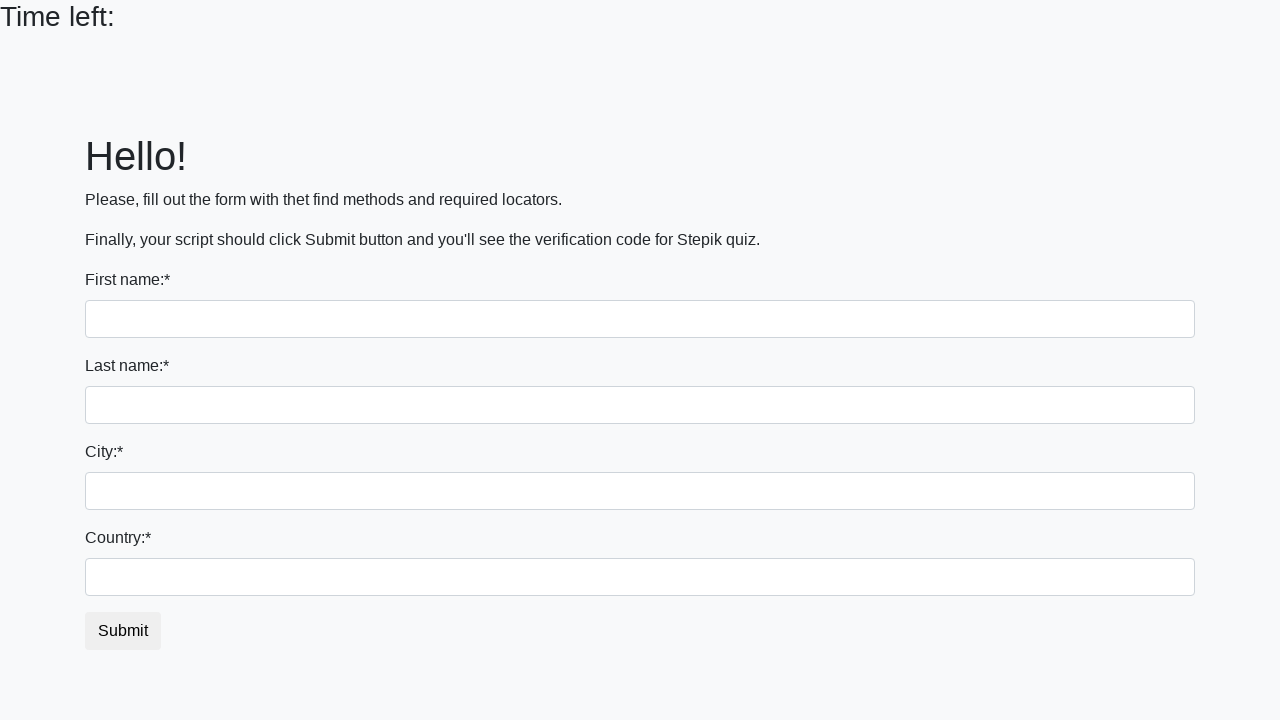

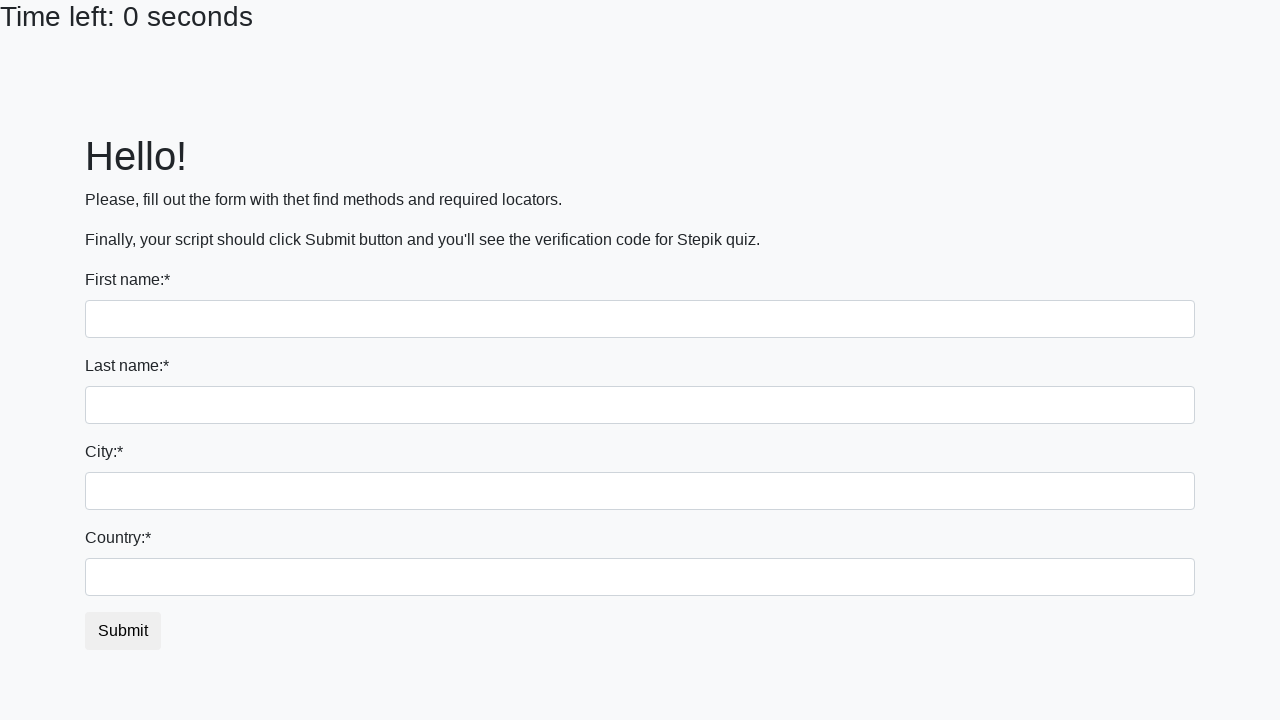